Navigates to Hepsiburada (Turkish e-commerce site) homepage to verify the page loads successfully

Starting URL: https://hepsiburada.com

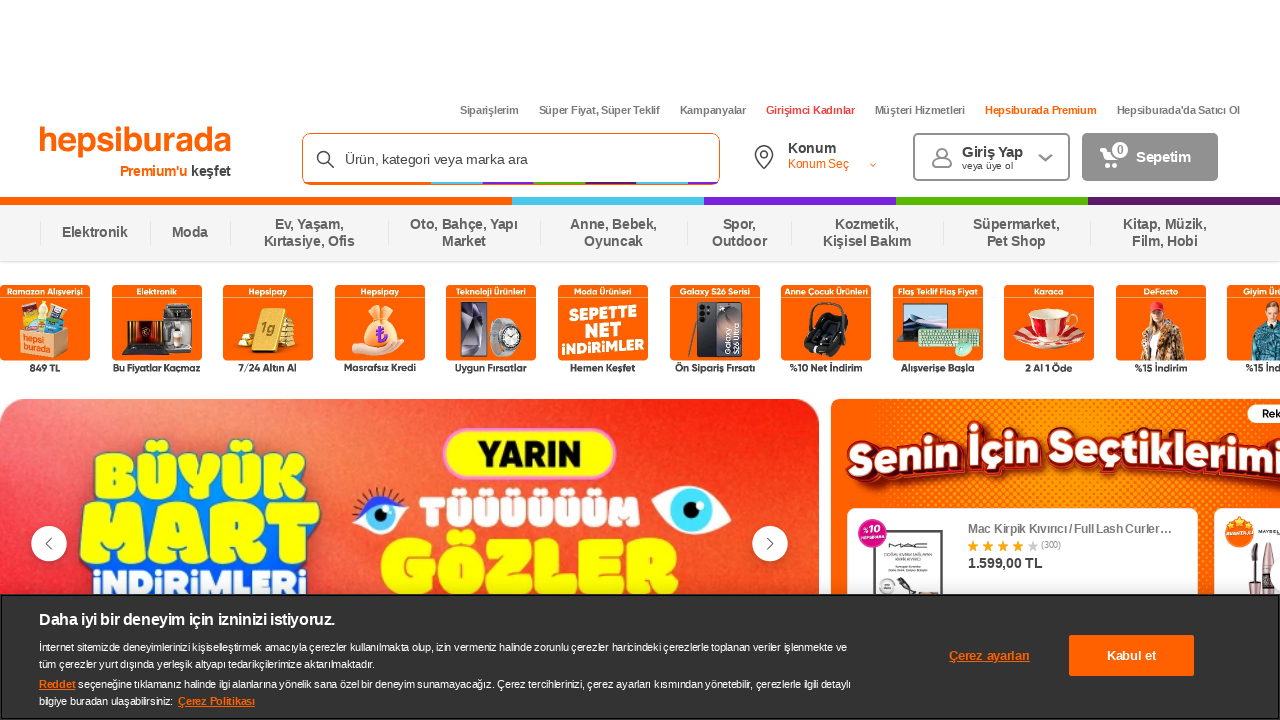

Waited for Hepsiburada homepage to reach domcontentloaded state
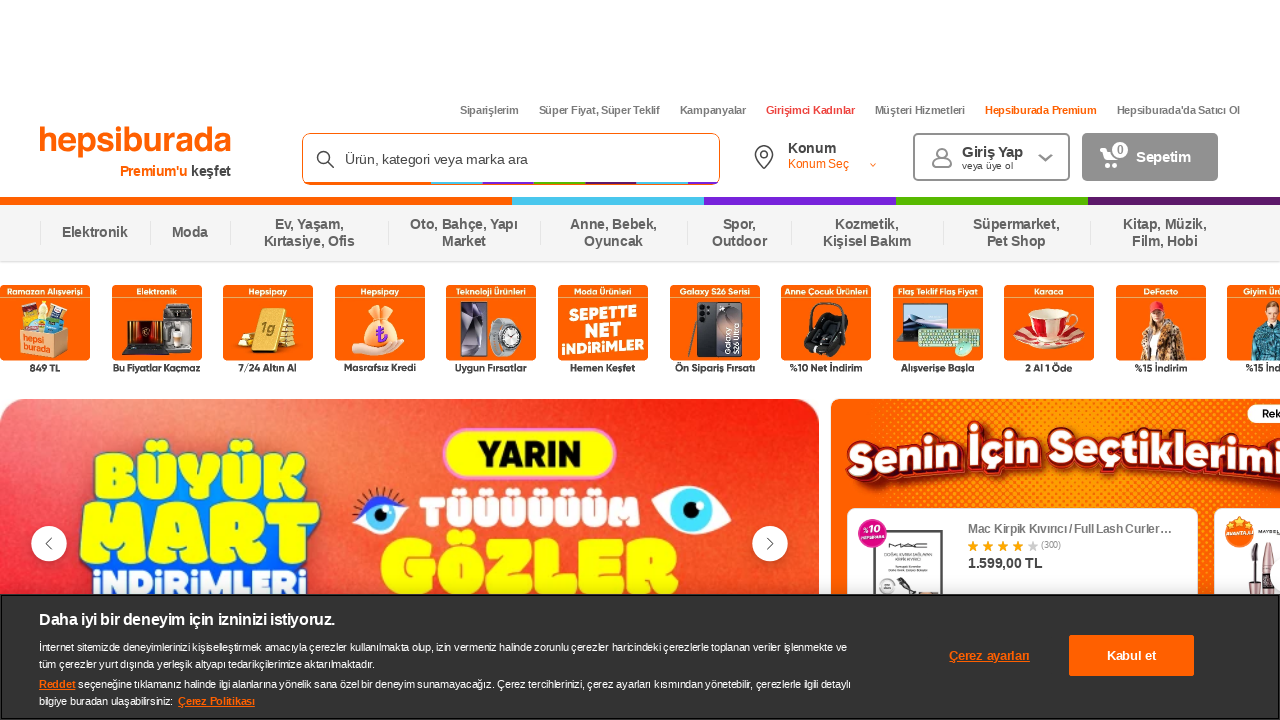

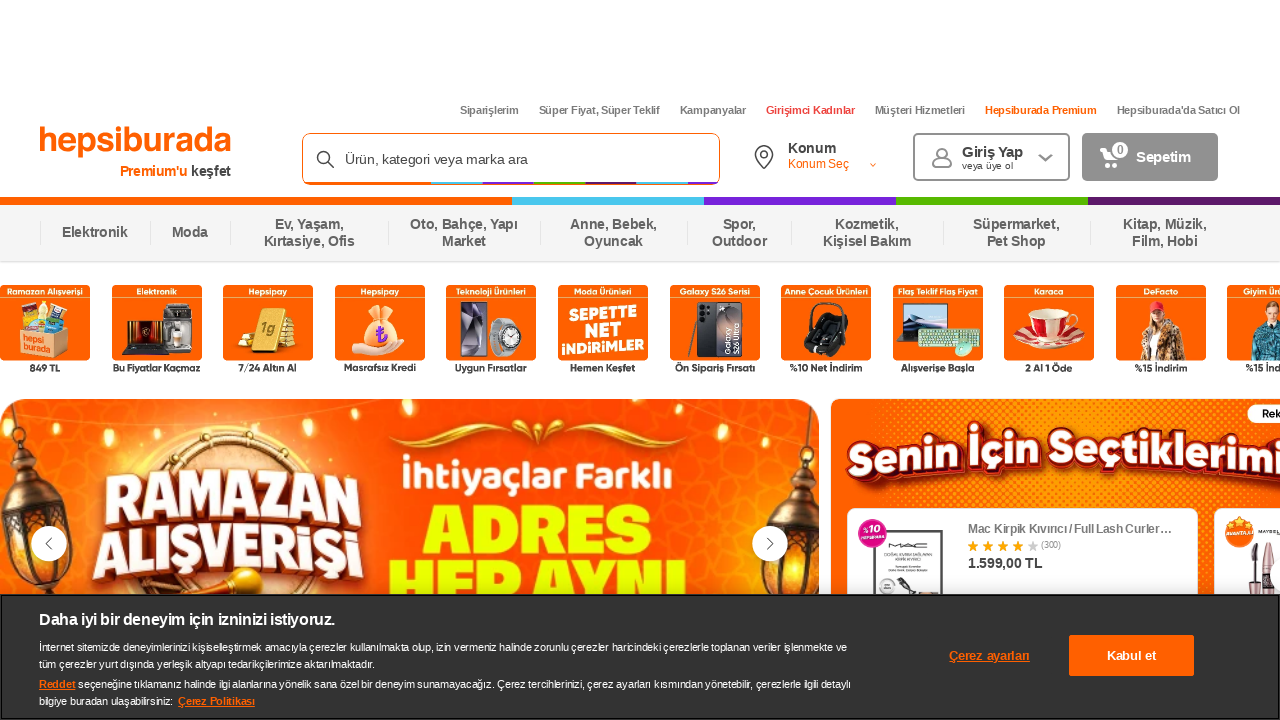